Tests displaying jQuery Growl notification messages on a webpage by injecting jQuery and jQuery Growl libraries via JavaScript, then triggering various notification types (plain, error, notice, warning).

Starting URL: http://the-internet.herokuapp.com

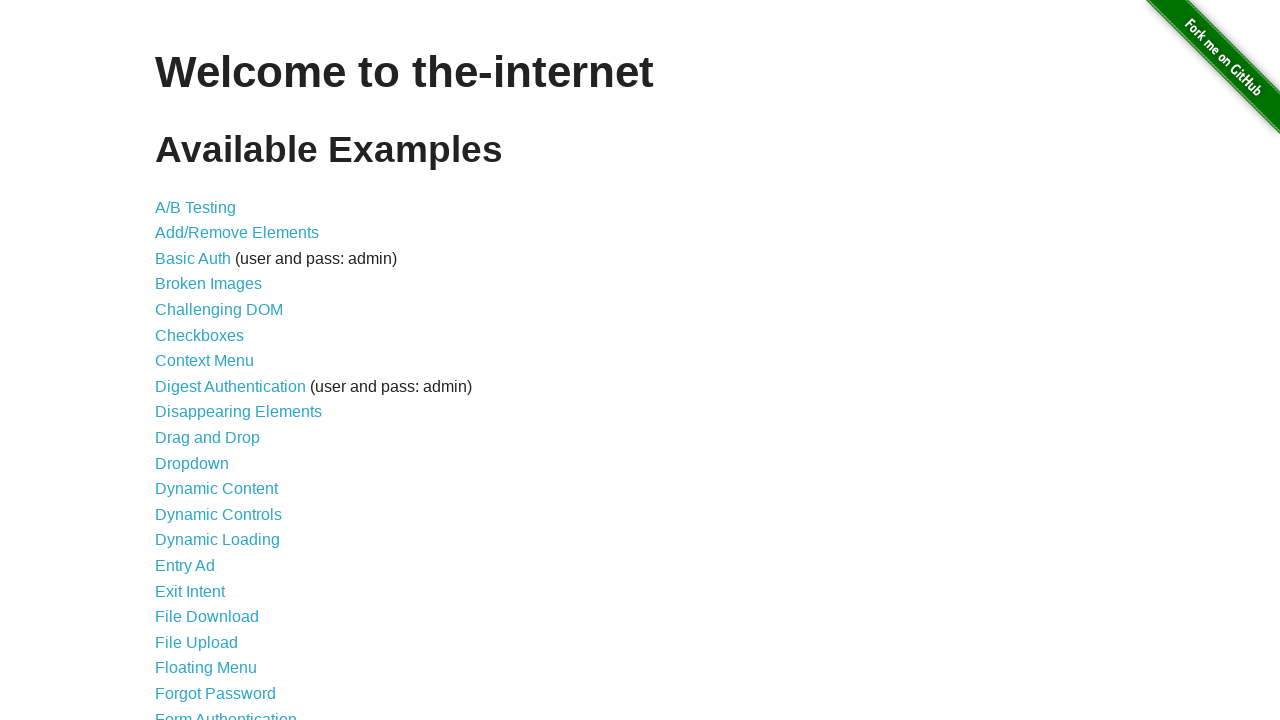

Injected jQuery library into page
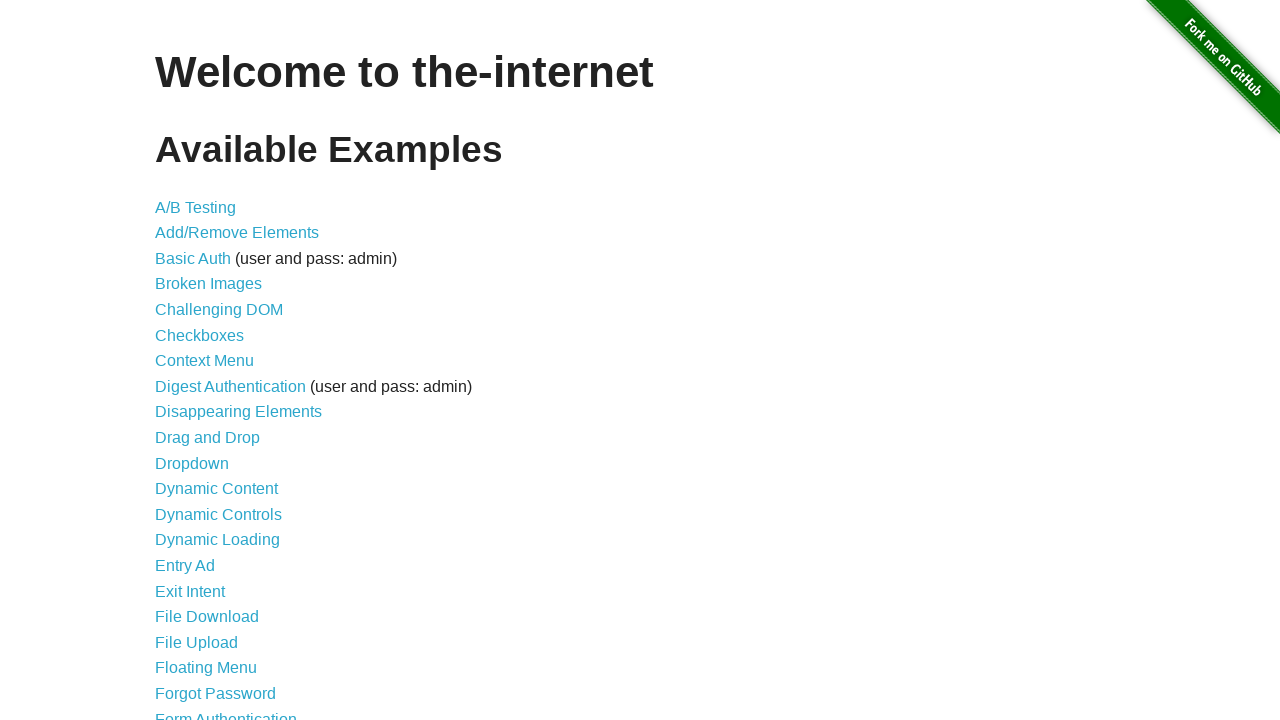

jQuery library loaded successfully
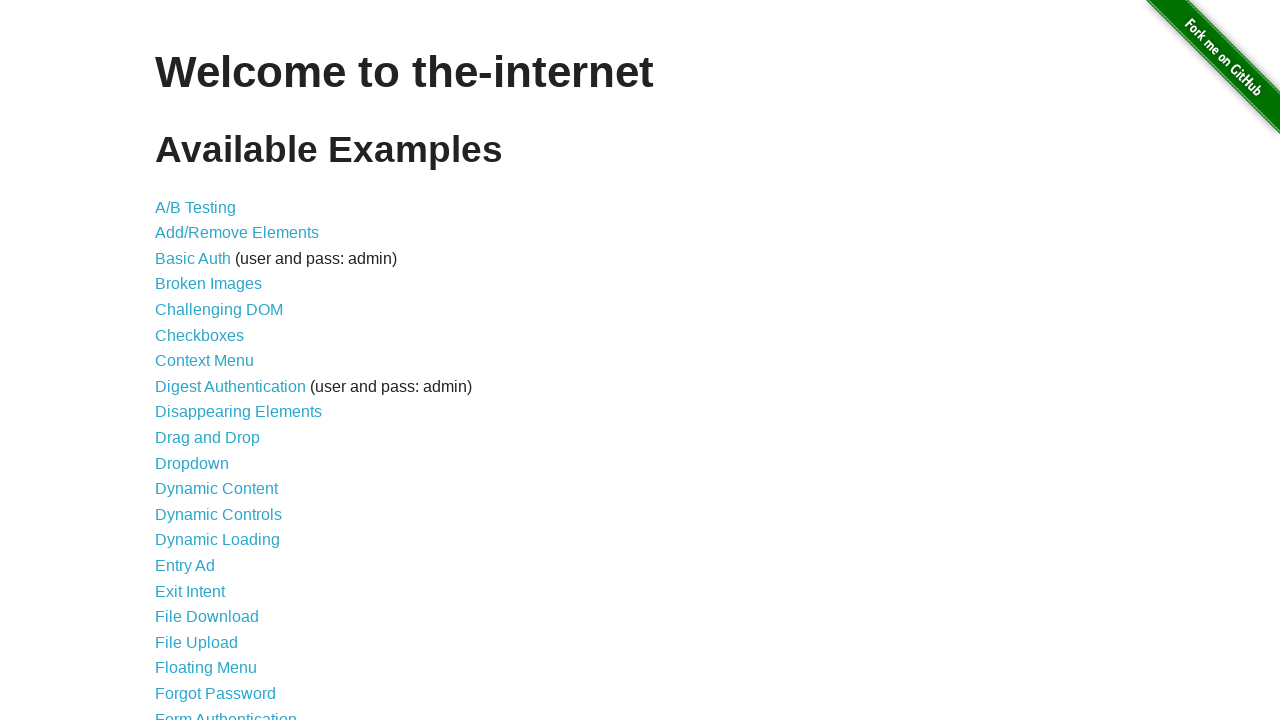

Injected jQuery Growl library into page
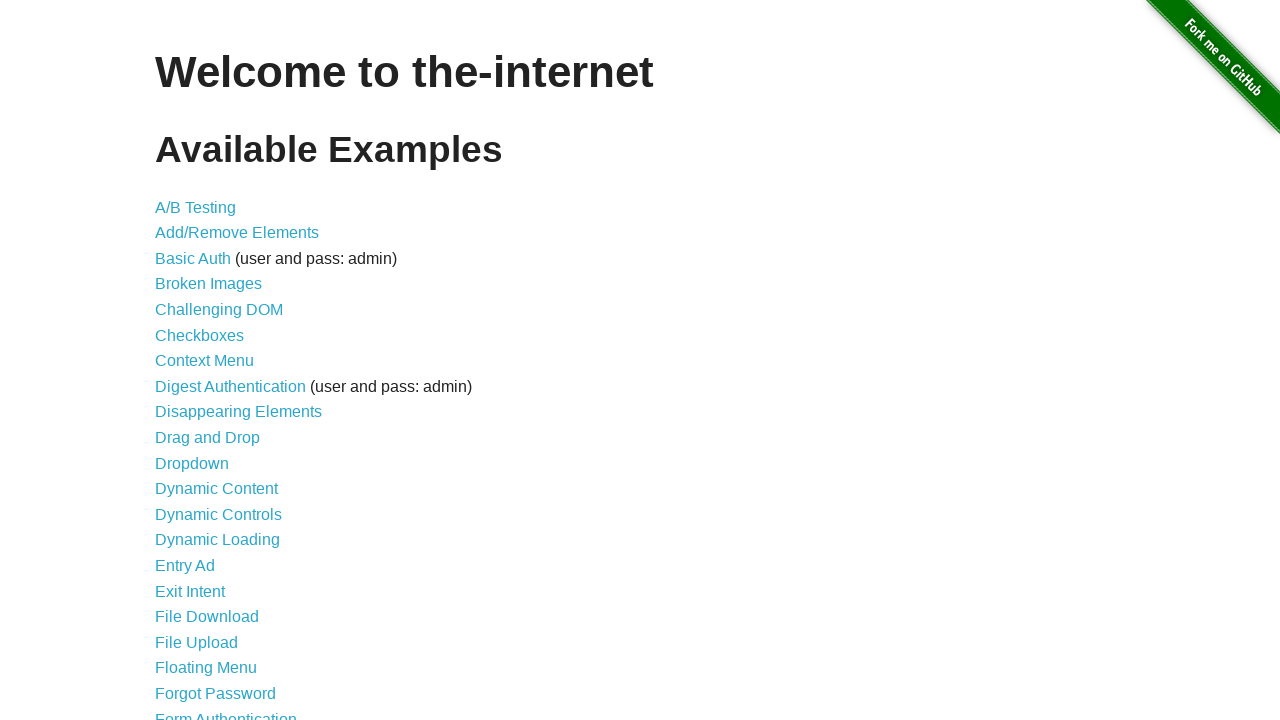

Added jQuery Growl CSS stylesheet to page
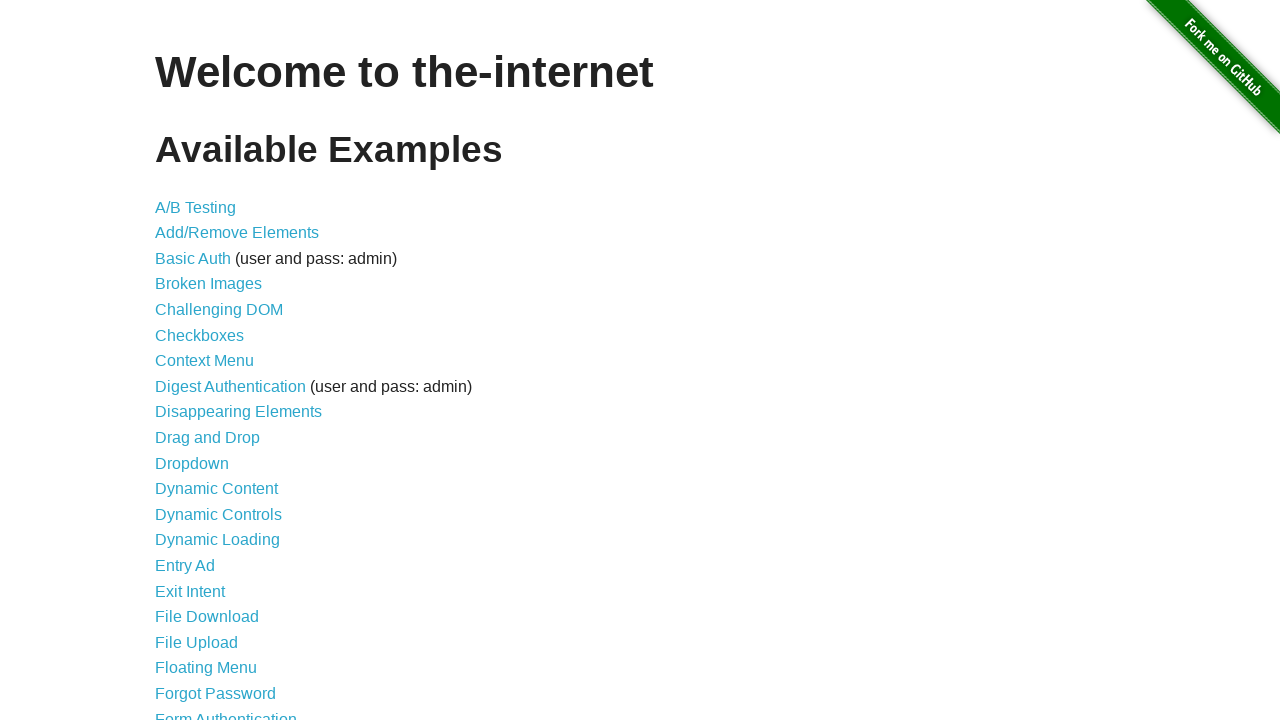

jQuery Growl library loaded successfully
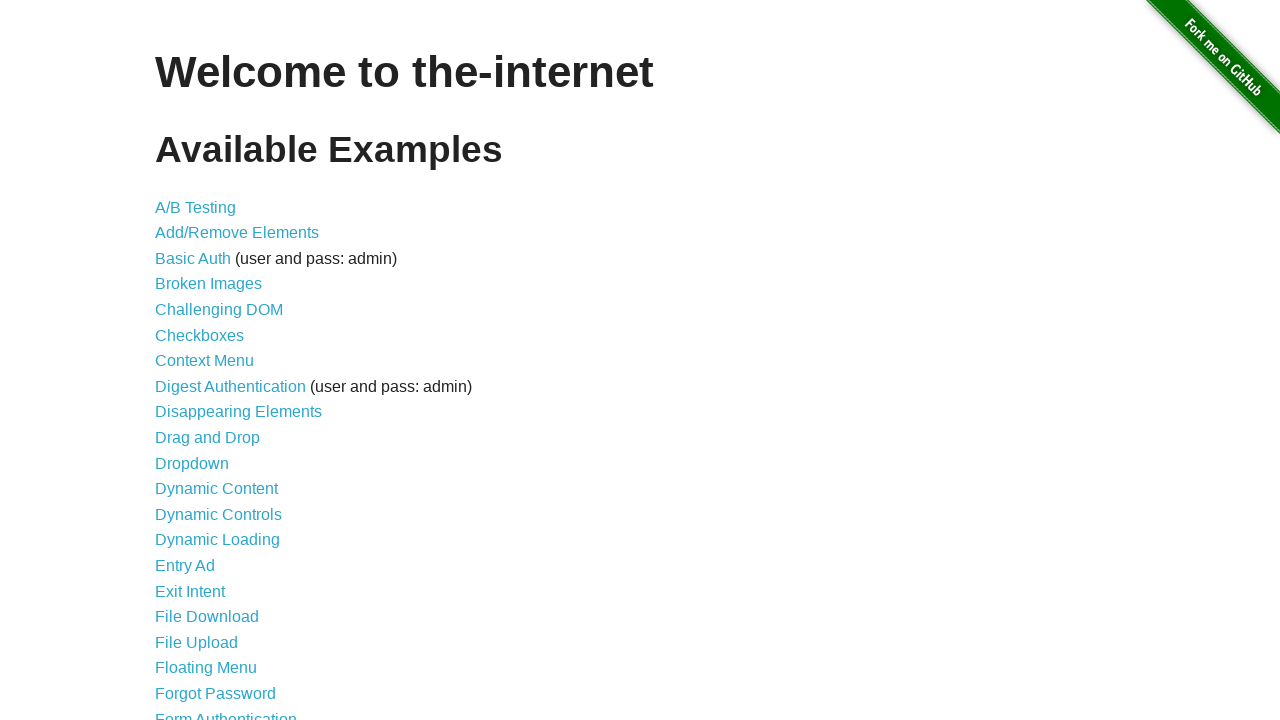

Triggered plain notification with title 'GET' and message '/'
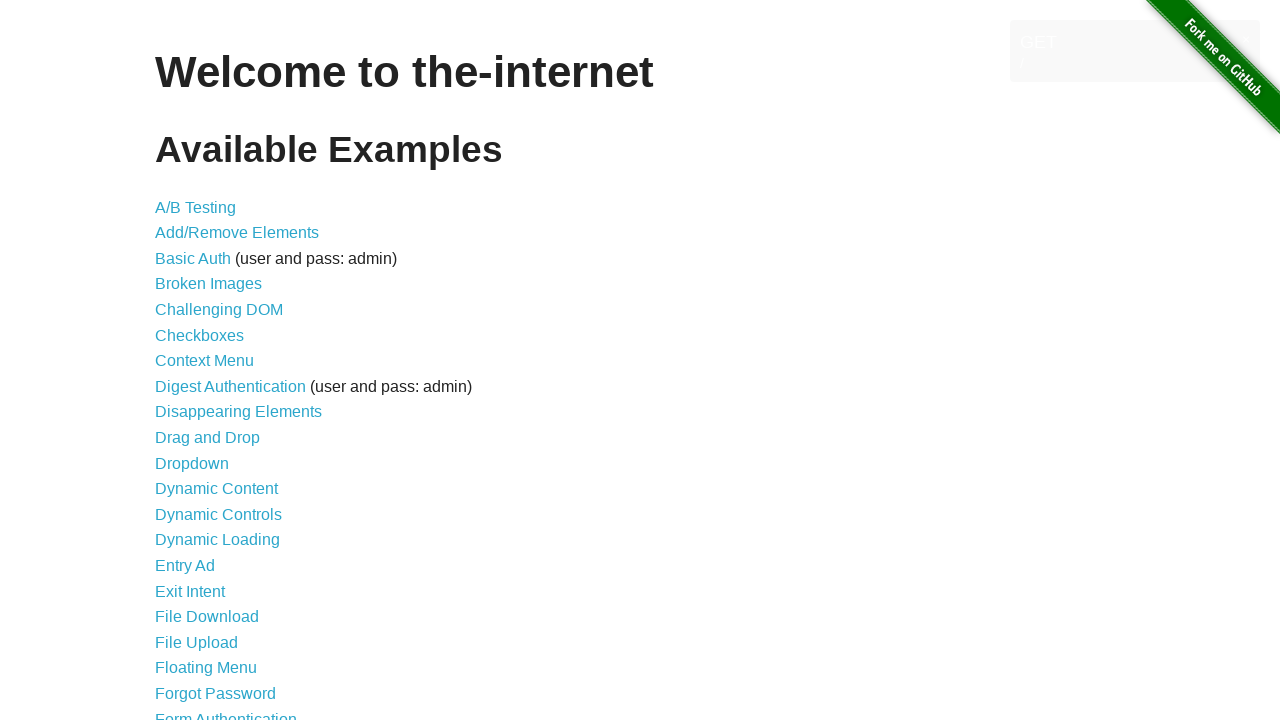

Triggered error notification
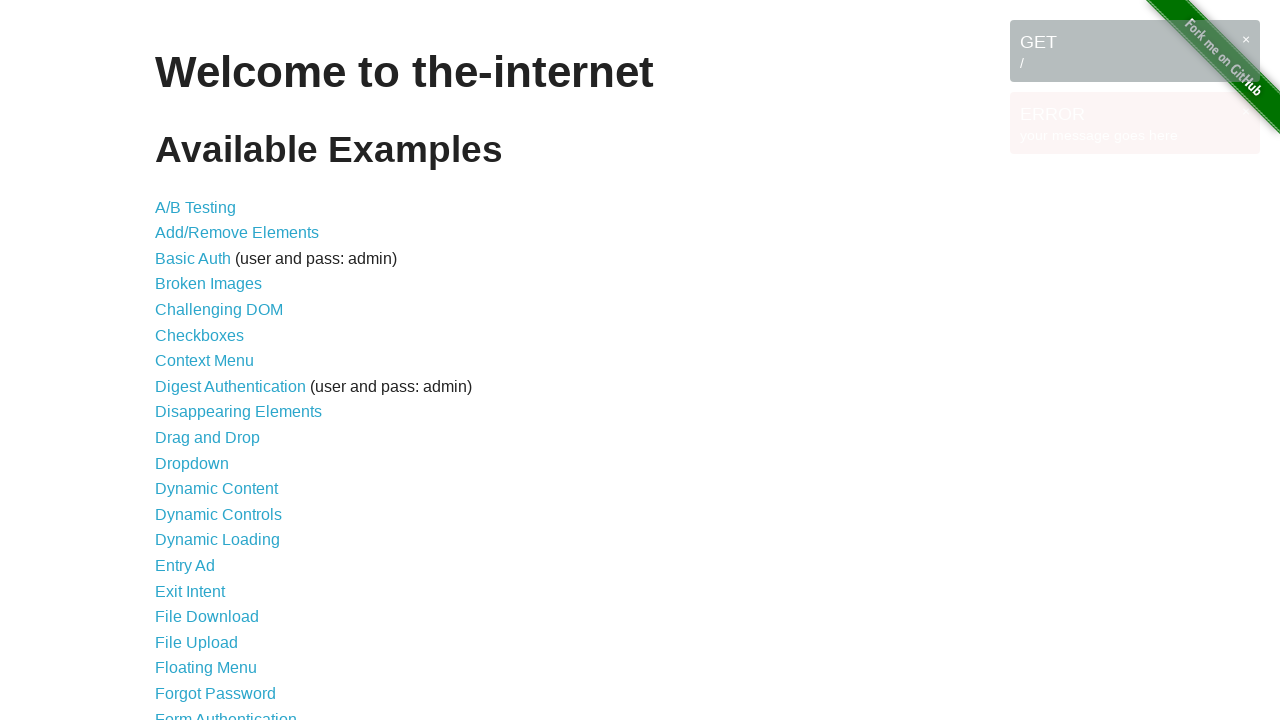

Triggered notice notification
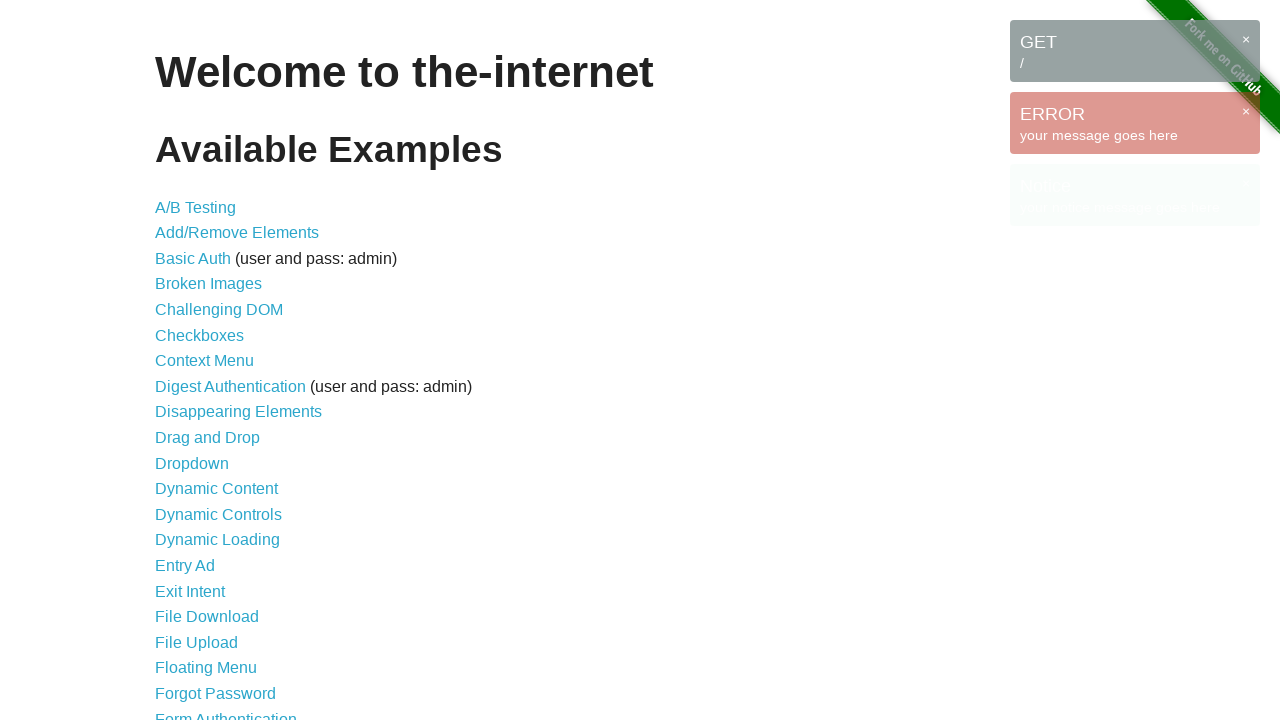

Triggered warning notification
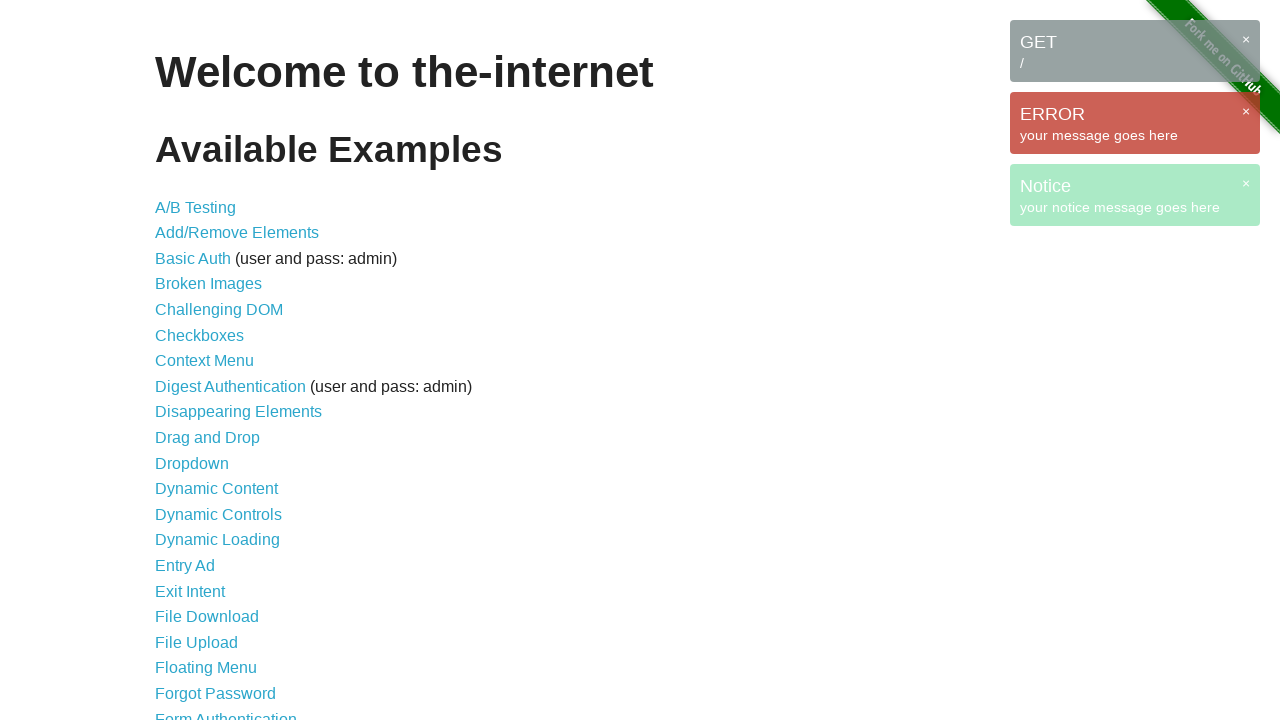

All notifications displayed and visible on page
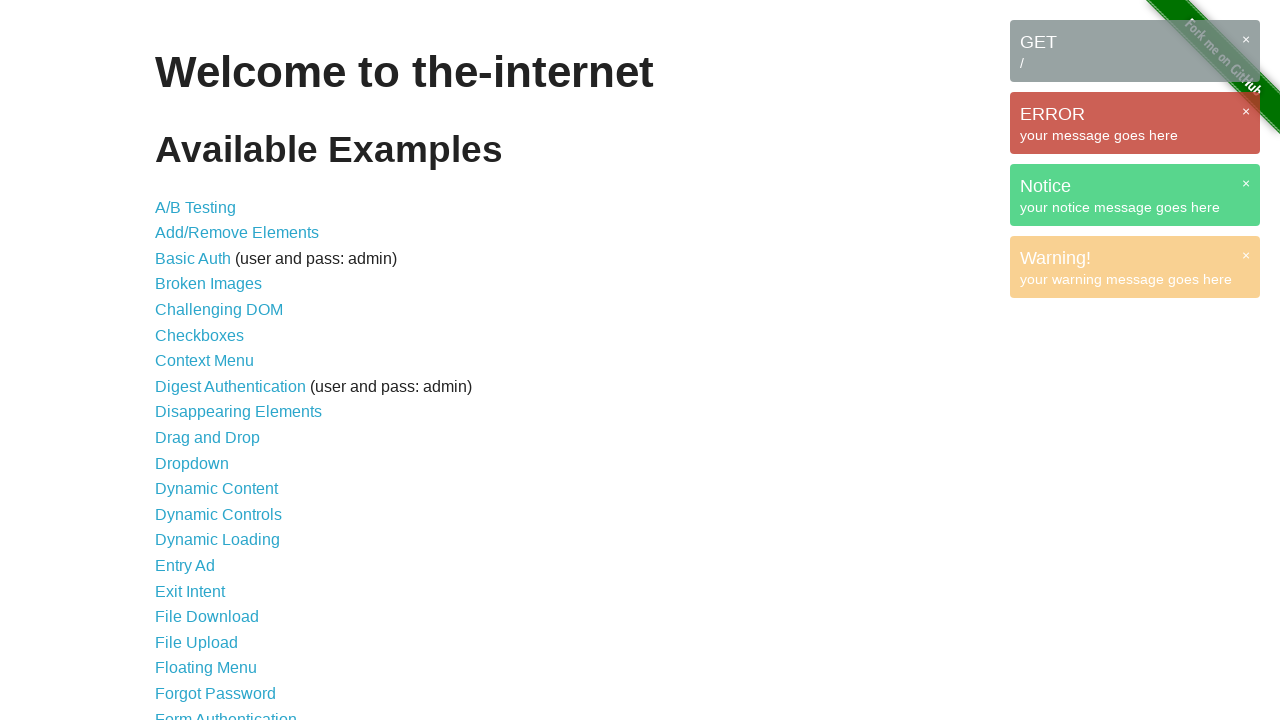

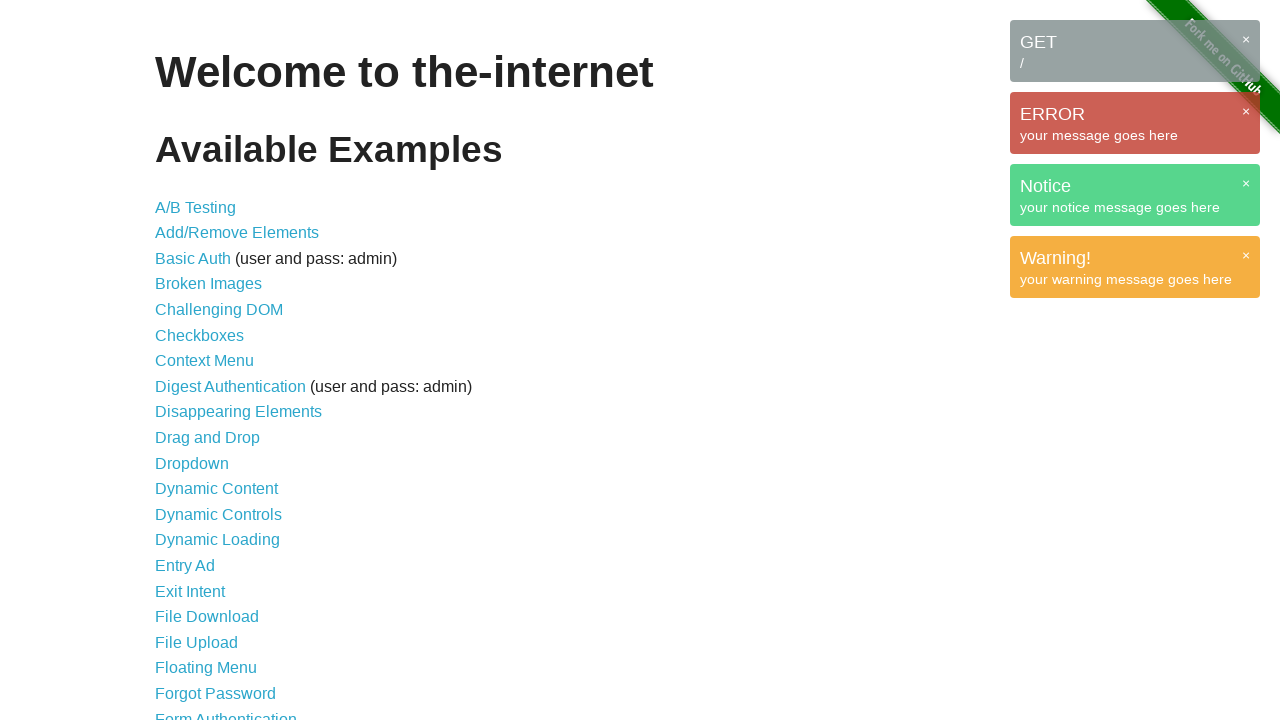